Tests retrieving URL metadata (domain, title, URL) via JavaScript and then navigates to a different website.

Starting URL: https://katalon-demo-cura.herokuapp.com/

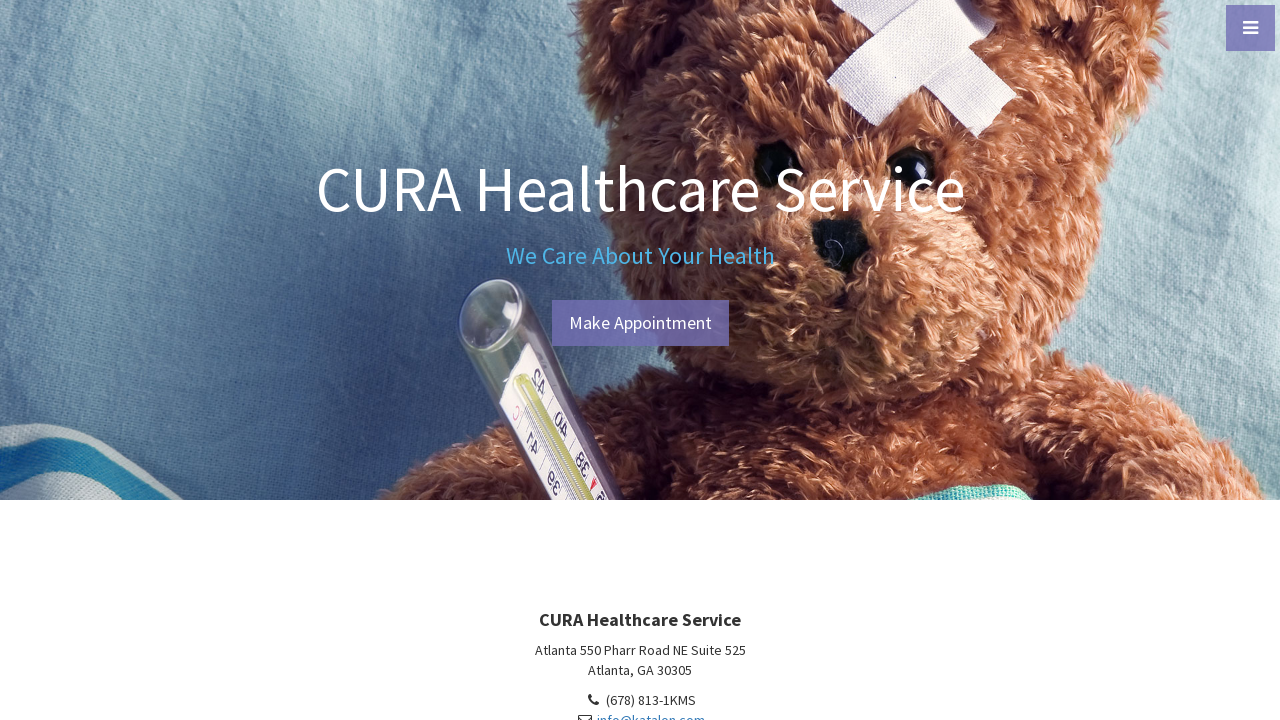

Retrieved document domain via JavaScript
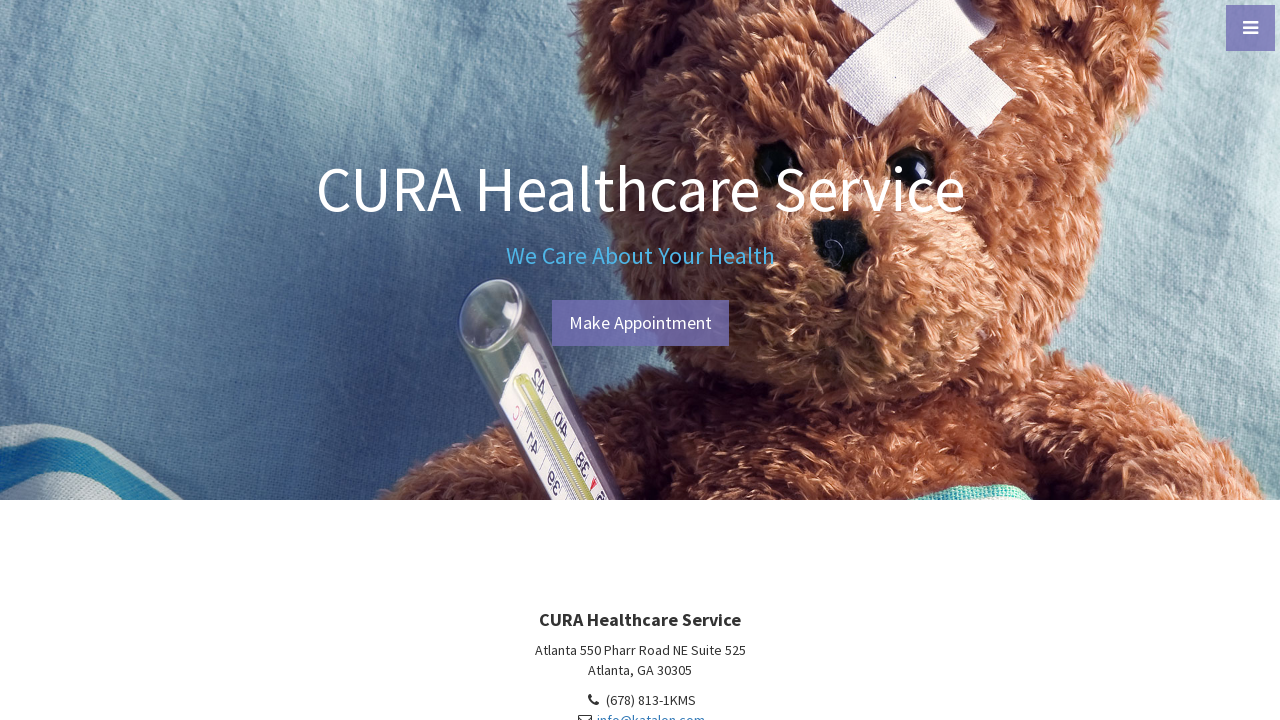

Retrieved document title via JavaScript
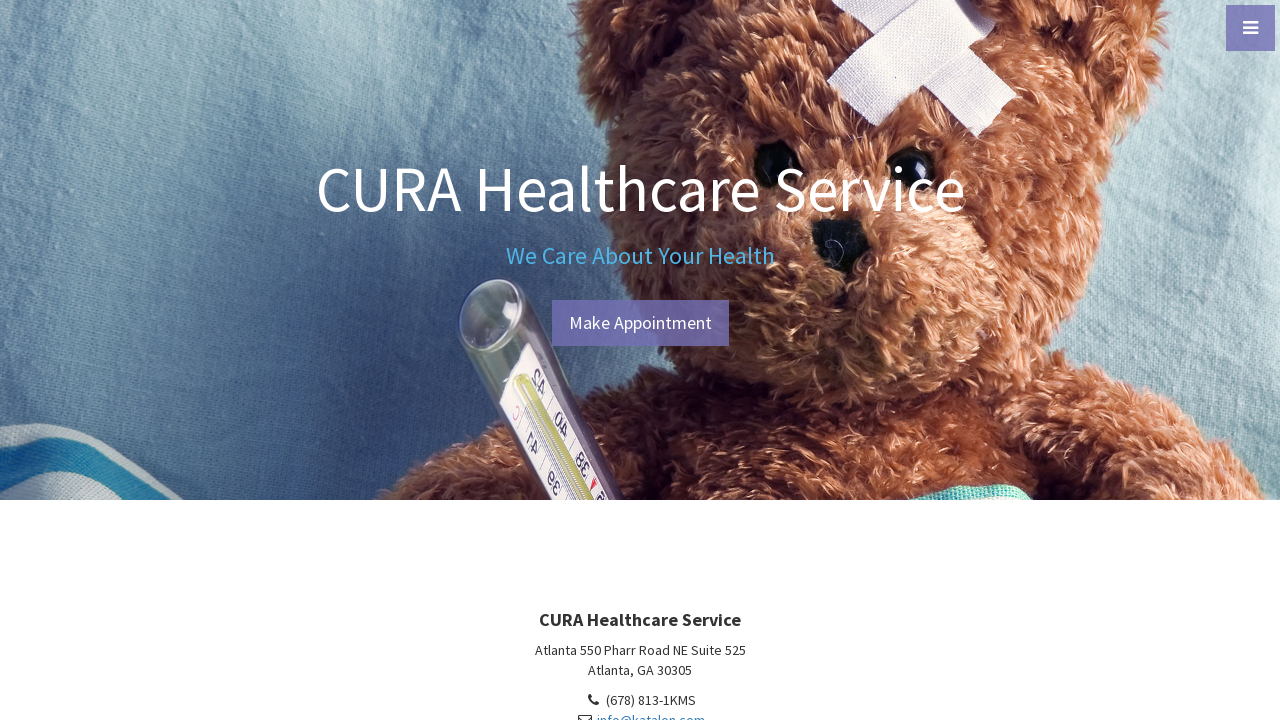

Retrieved document URL via JavaScript
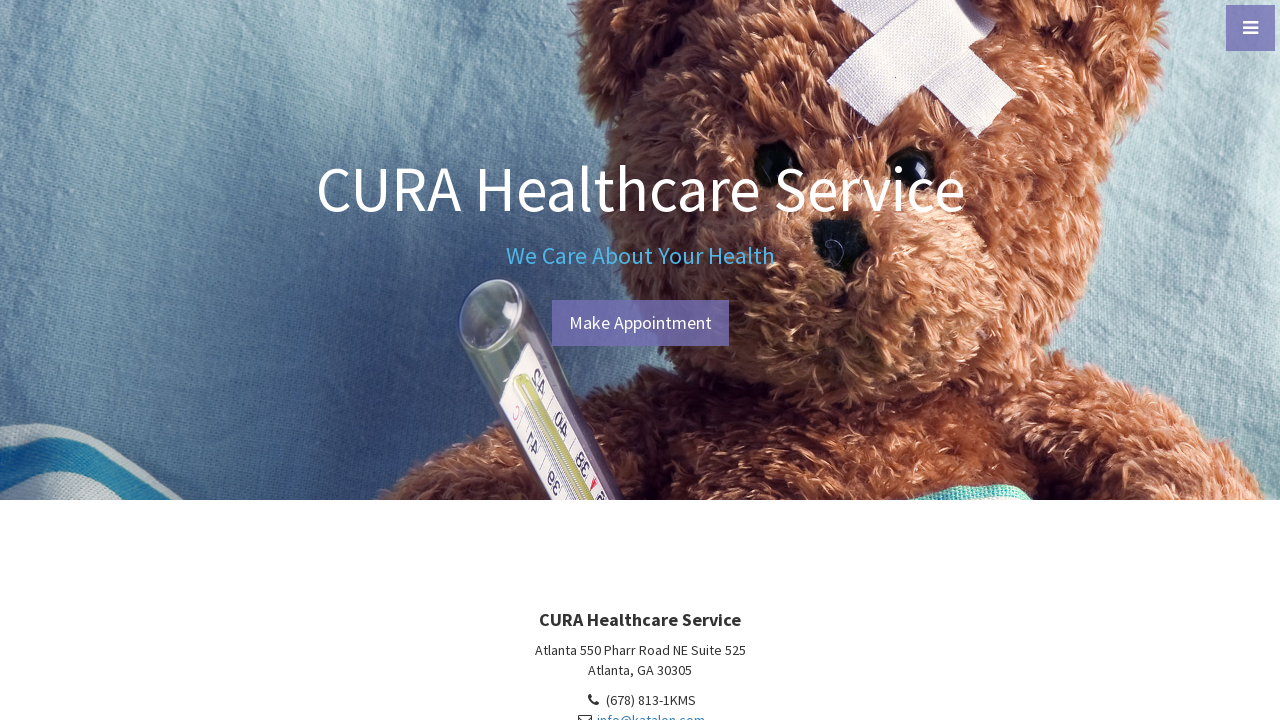

Navigated to learnenglish.britishcouncil.org via JavaScript
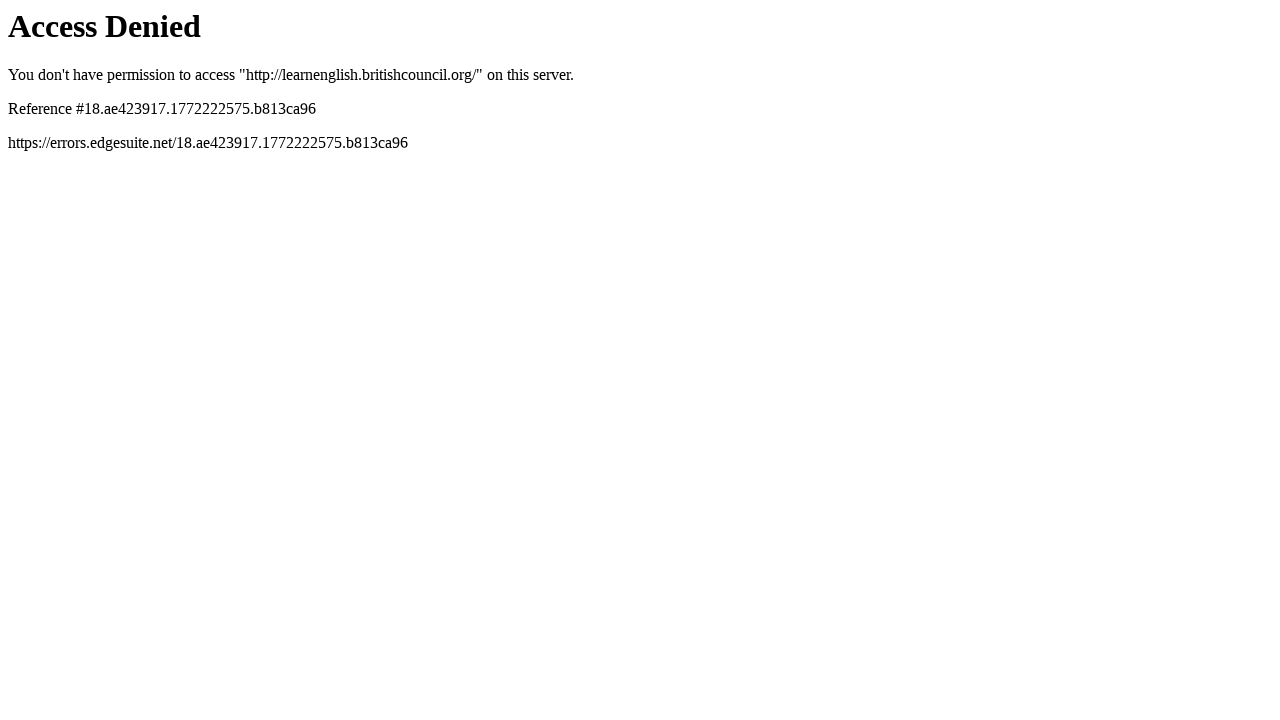

New page loaded and DOM content ready
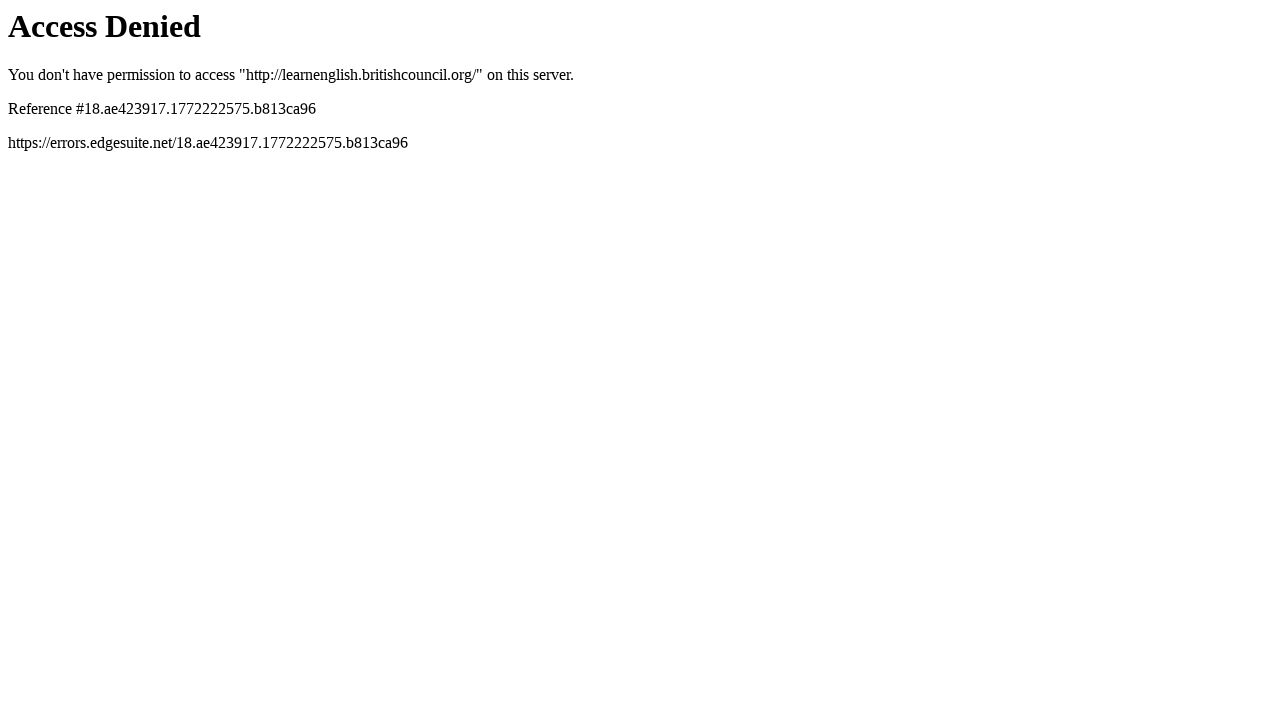

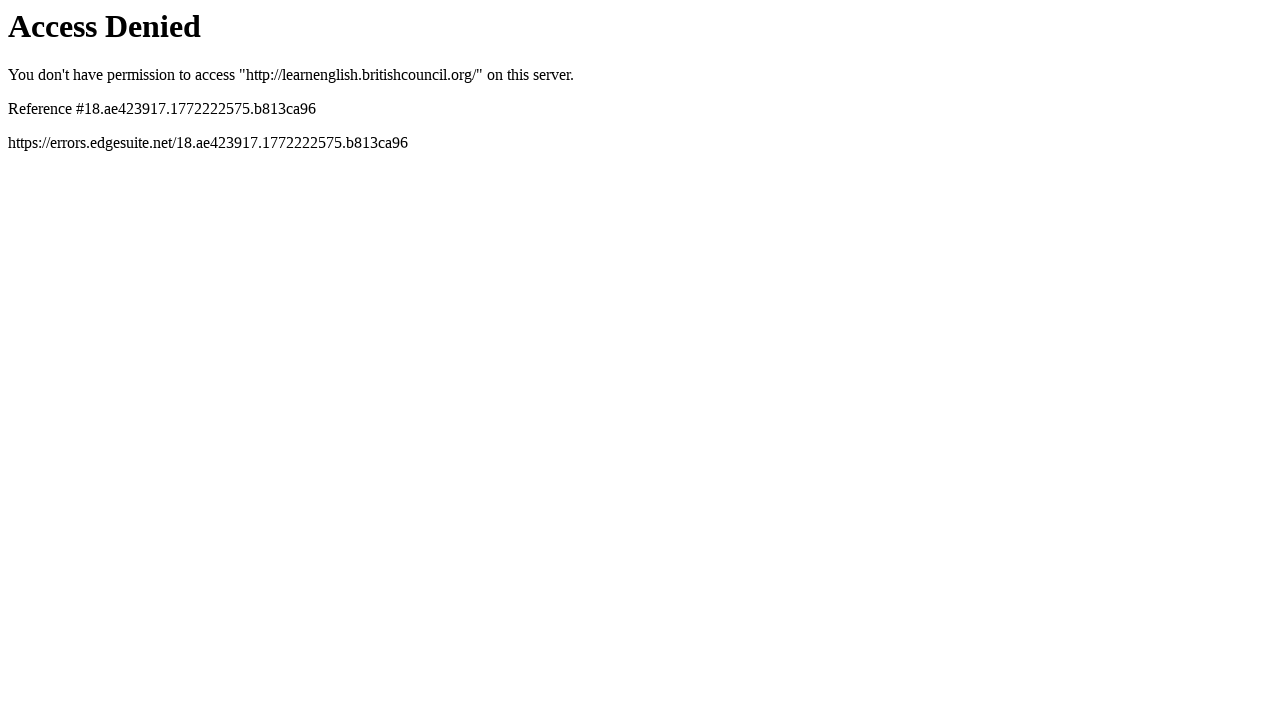